Navigates to the Applitools demo application home page and clicks the login button to access the app window

Starting URL: https://demo.applitools.com

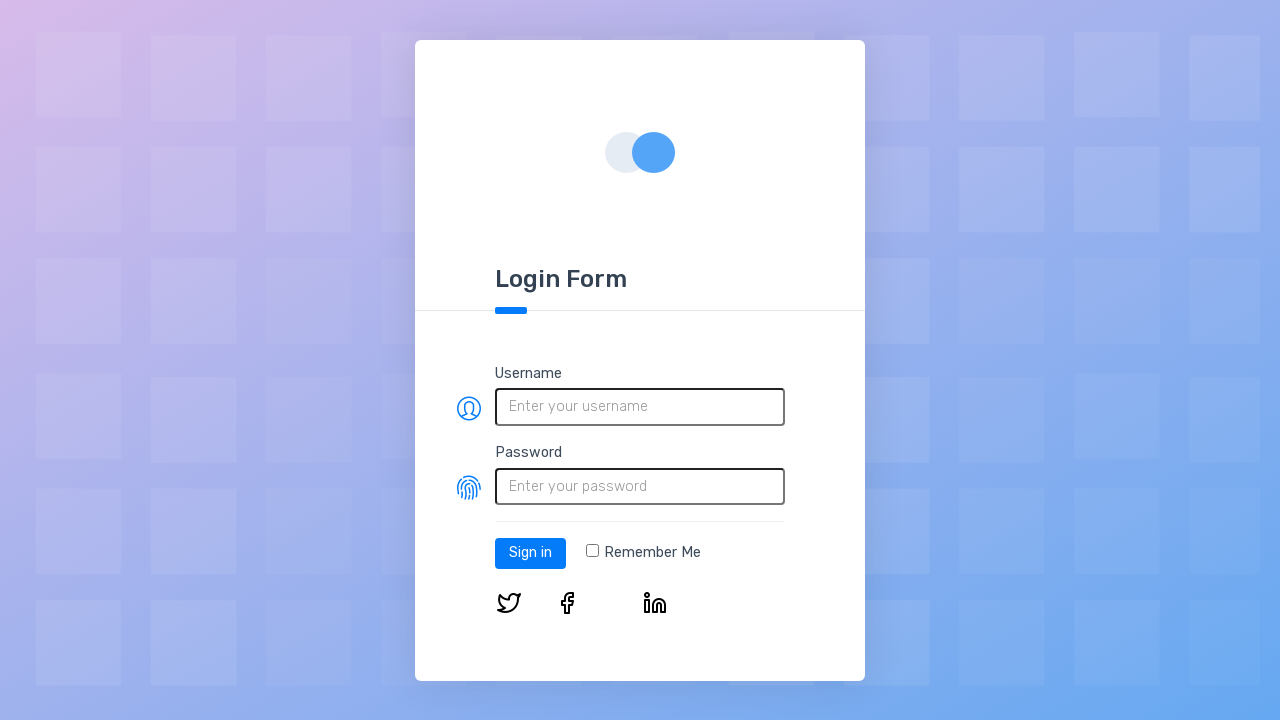

Home page loaded and login button appeared
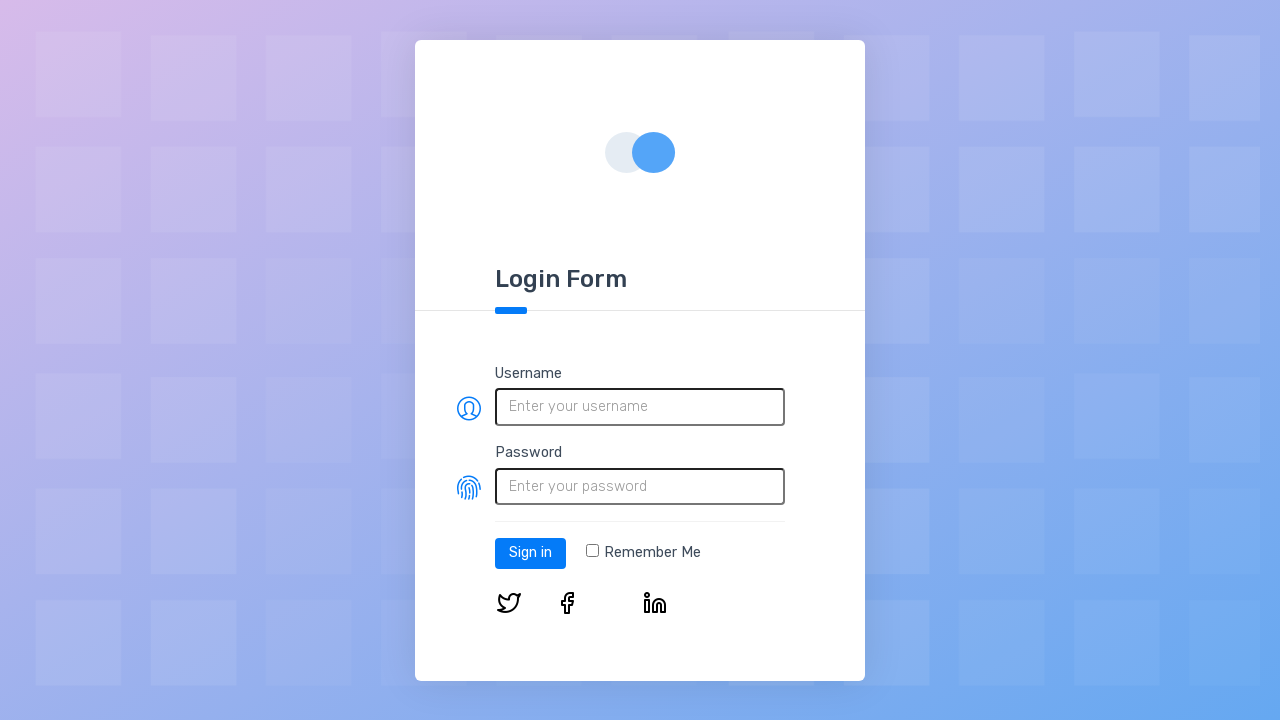

Clicked the login button at (530, 553) on #log-in
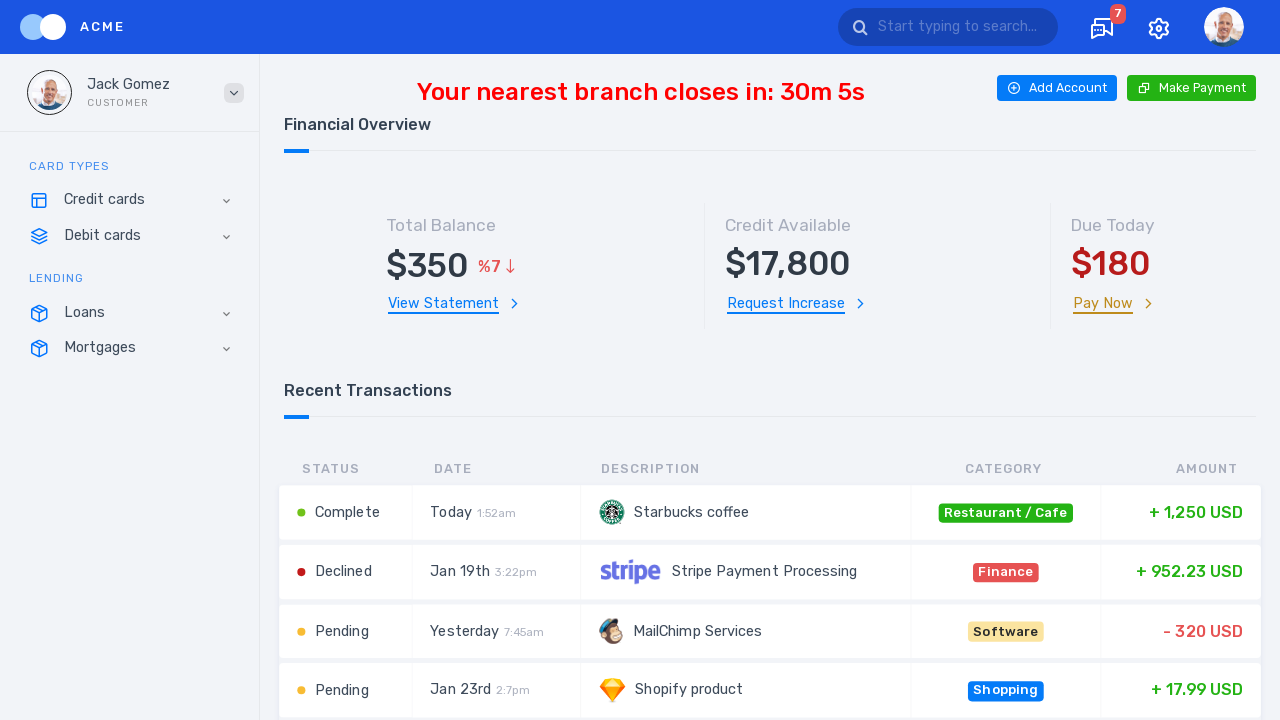

App window loaded after login
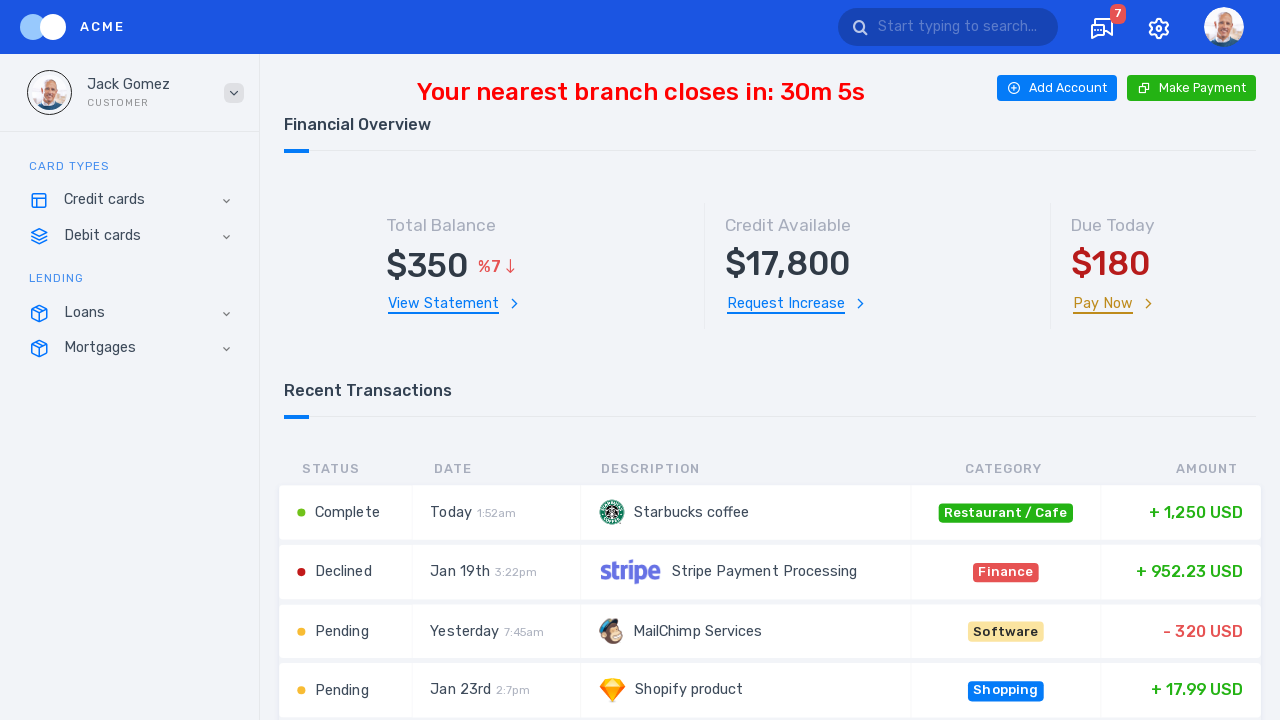

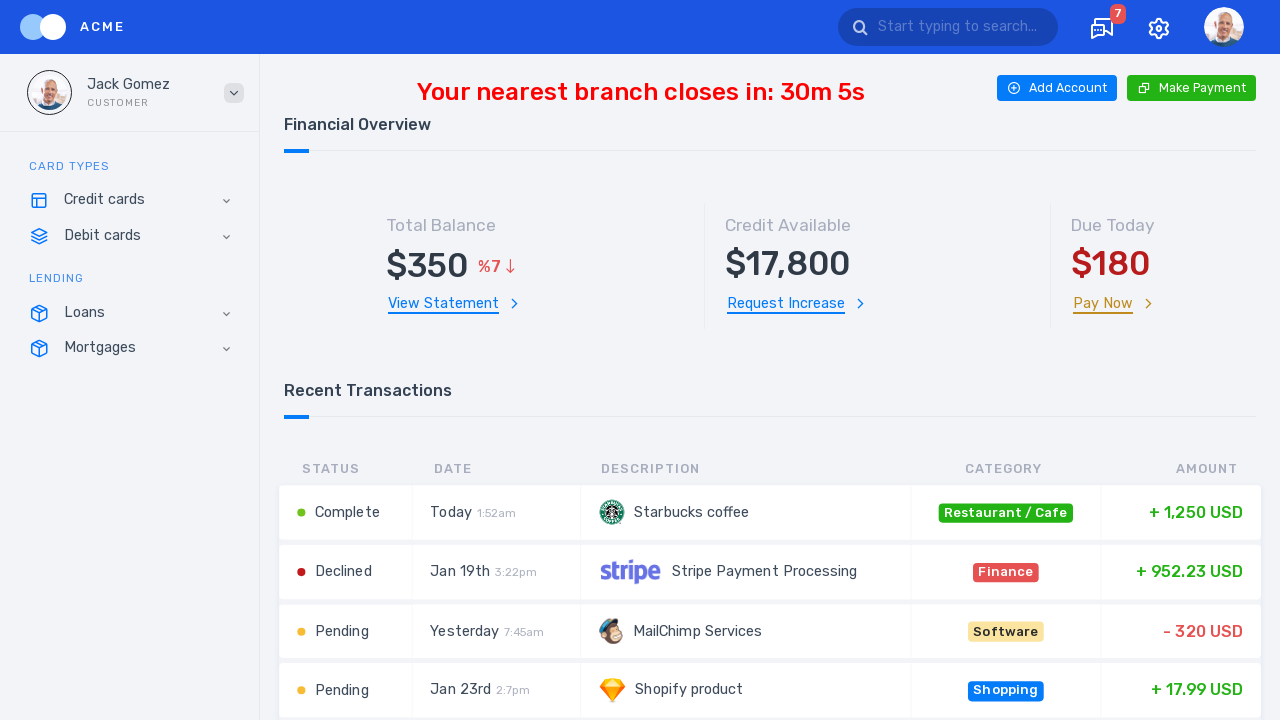